Tests a registration form by filling in personal details including name, email, password, gender selection, skills dropdowns, address information, and religion selection on the grotechminds registration page.

Starting URL: https://grotechminds.com/registration/

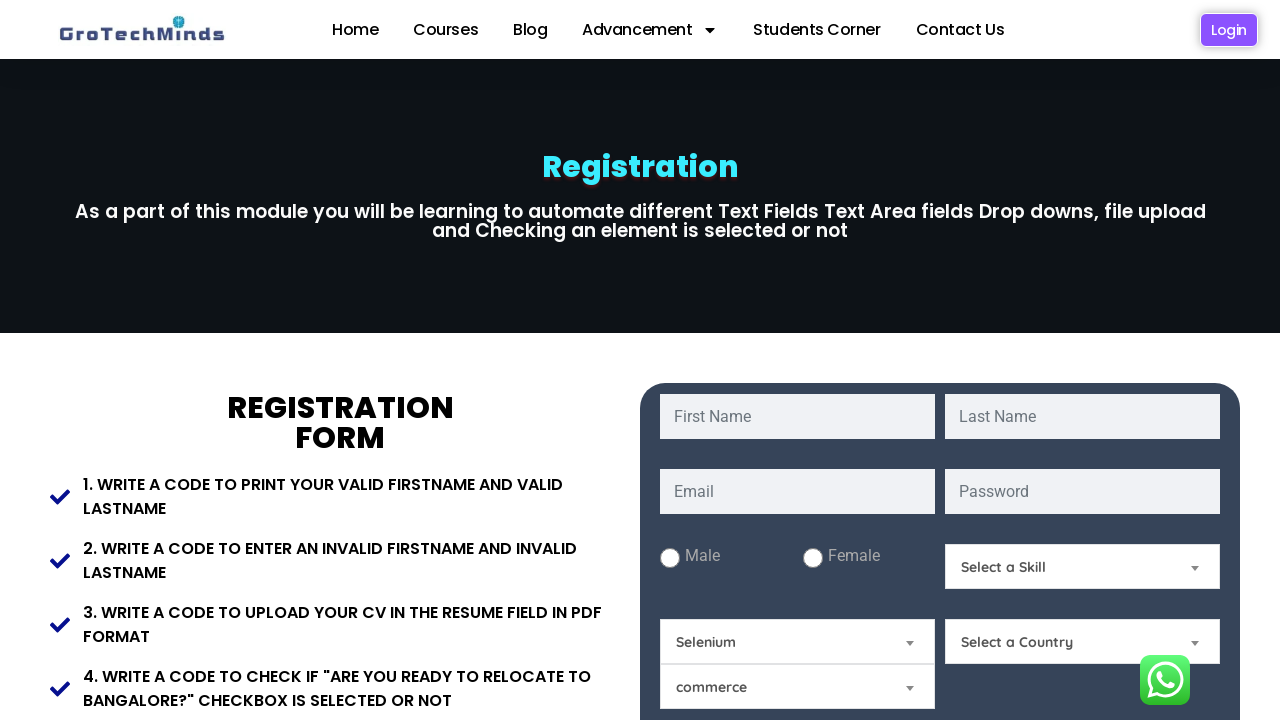

Filled first name field with 'Jennifer' on #fname
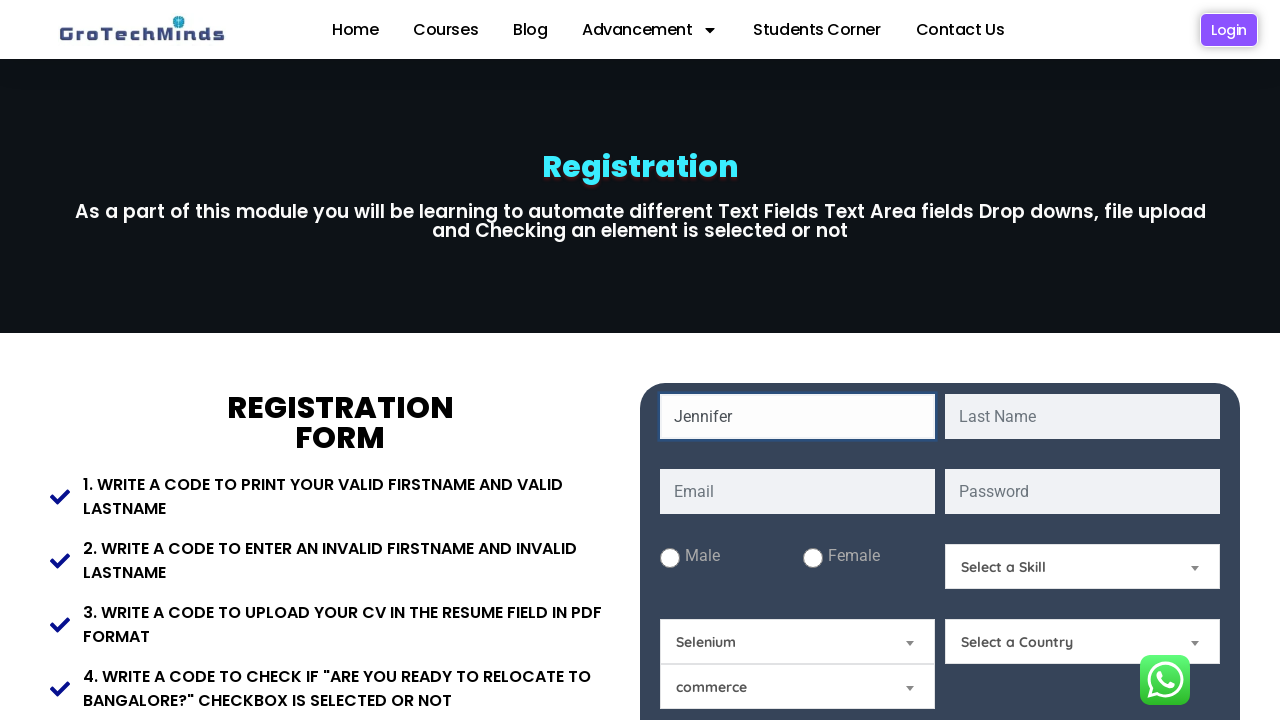

Filled last name field with 'Martinez' on #lname
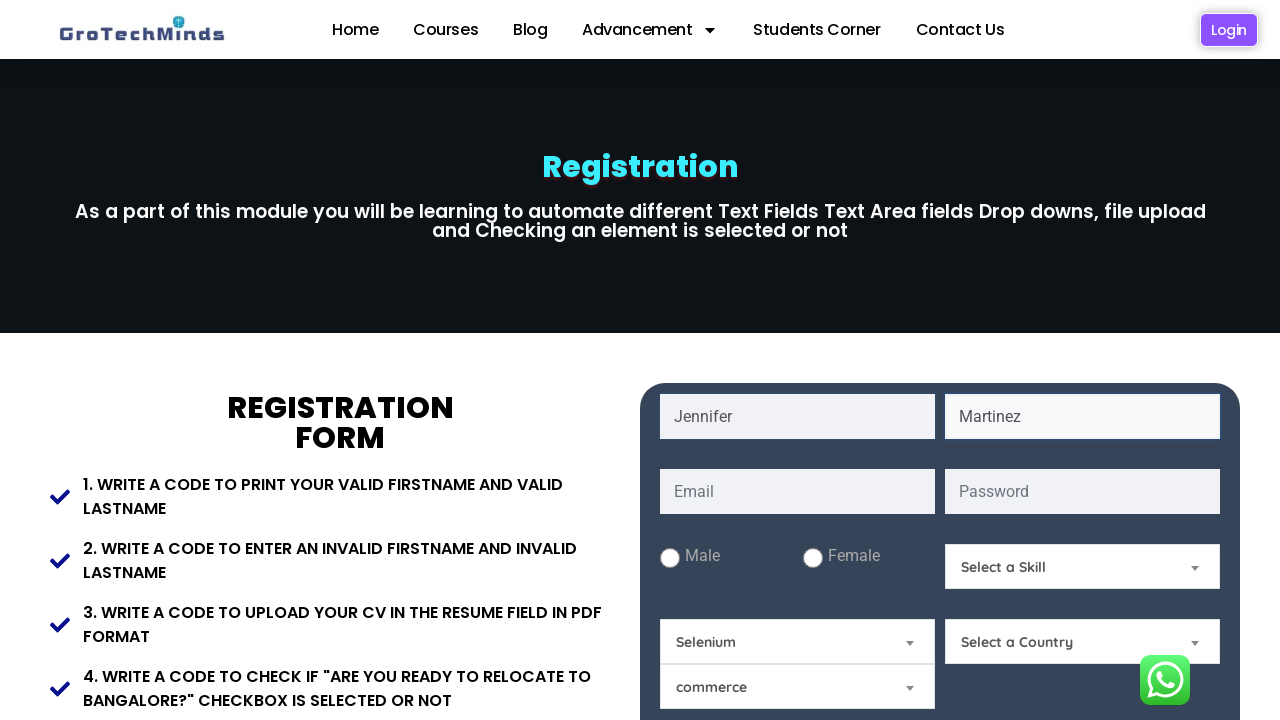

Filled email field with 'jennifer.martinez@example.com' on #email
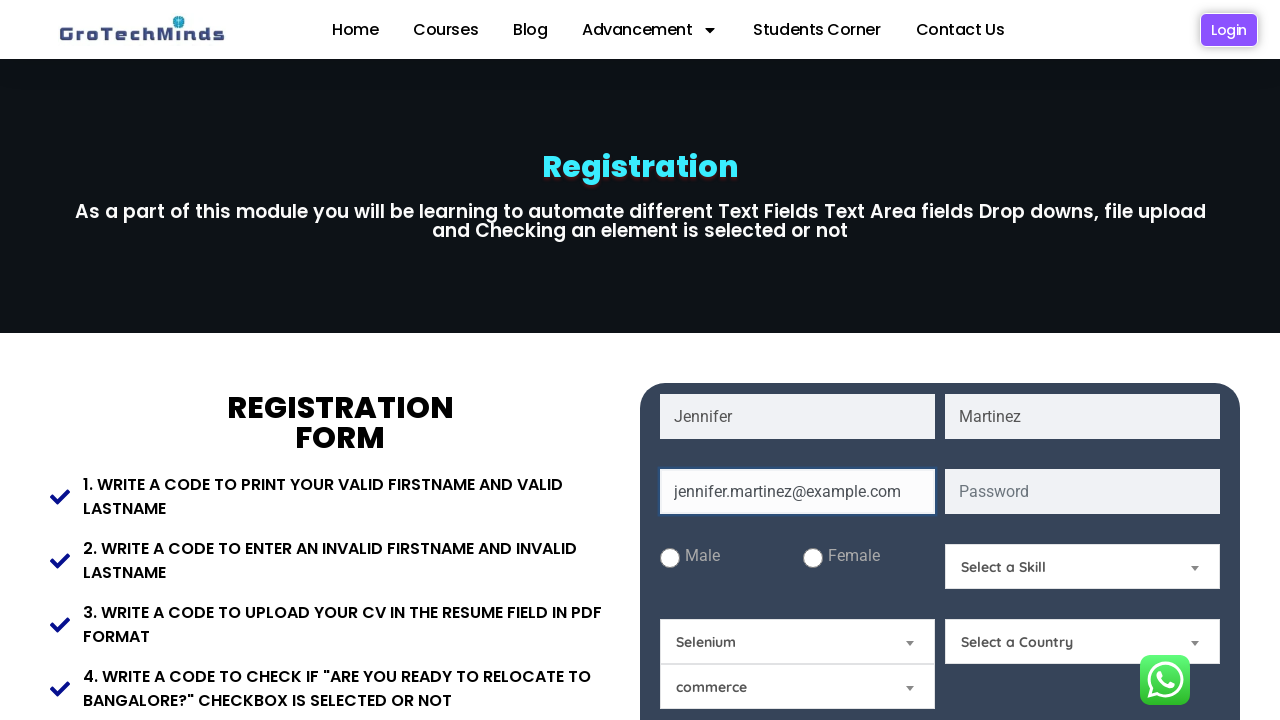

Filled password field with 'SecurePass@45' on #password
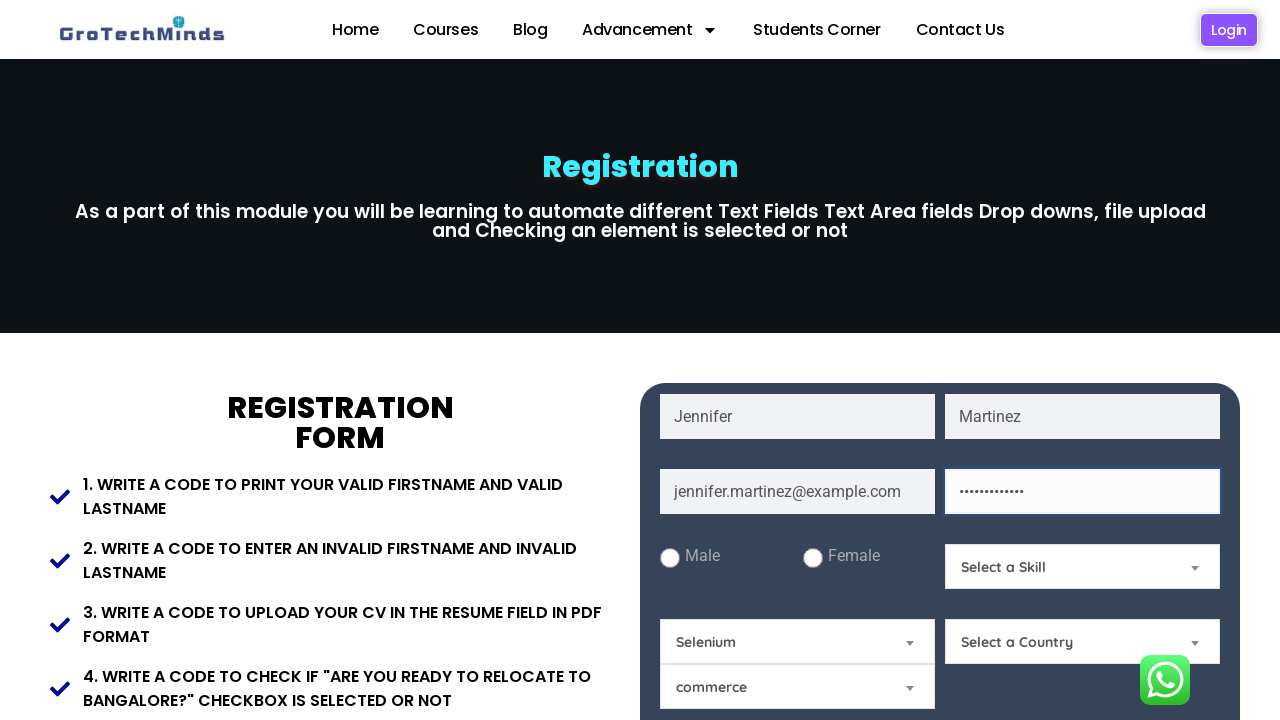

Selected male gender radio button at (670, 558) on input#male
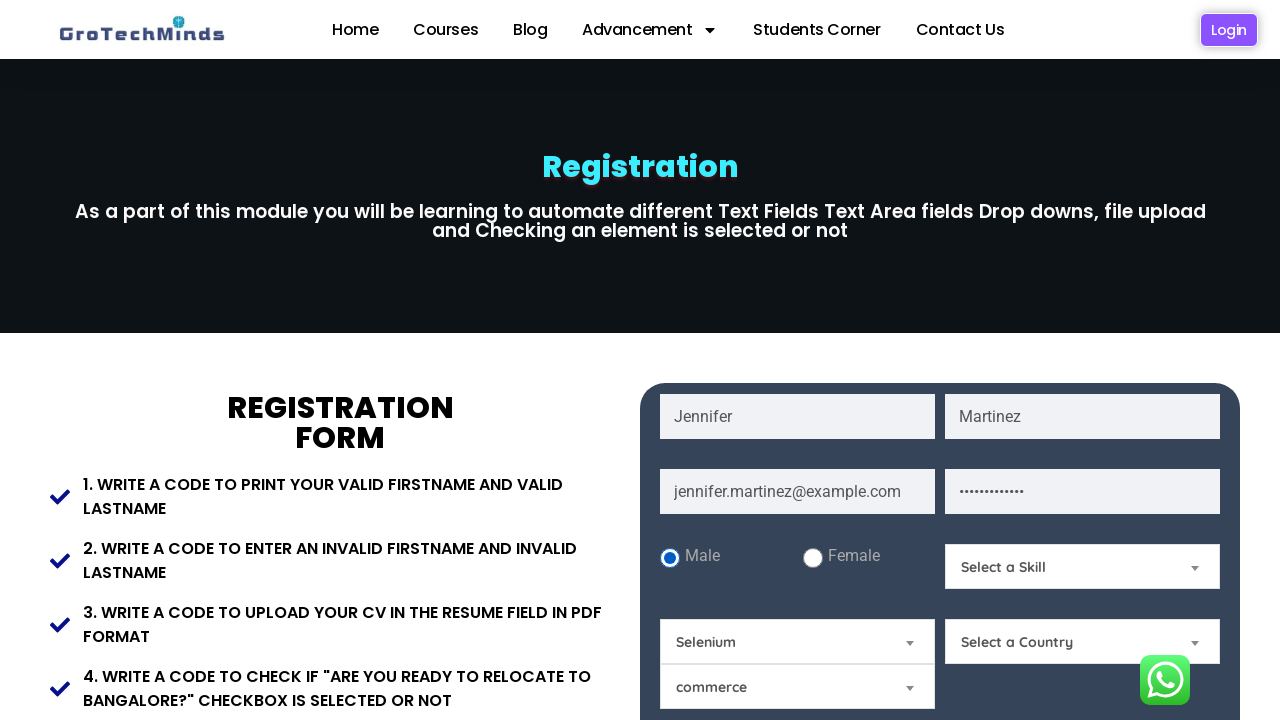

Selected 'Technical Skills' from Skills dropdown on #Skills
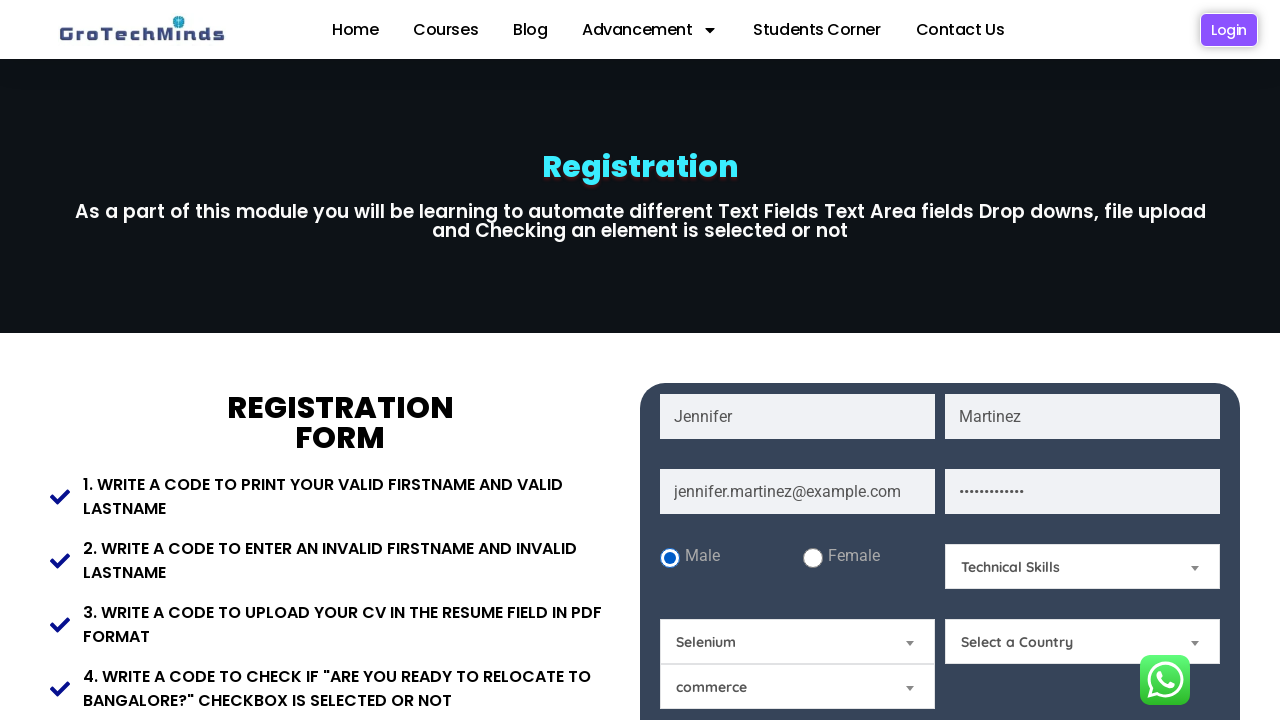

Selected 'India' from Country dropdown on #Country
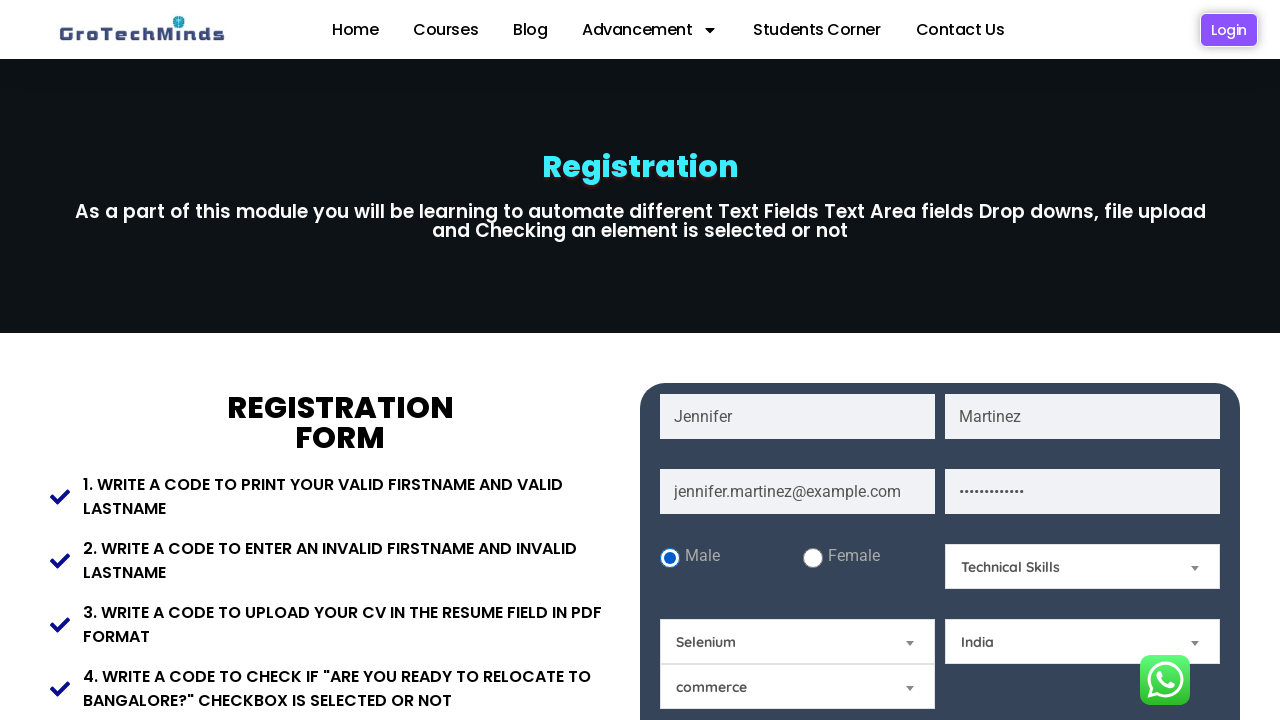

Selected 'Core Java' from Technical Skills dropdown on #technicalskills
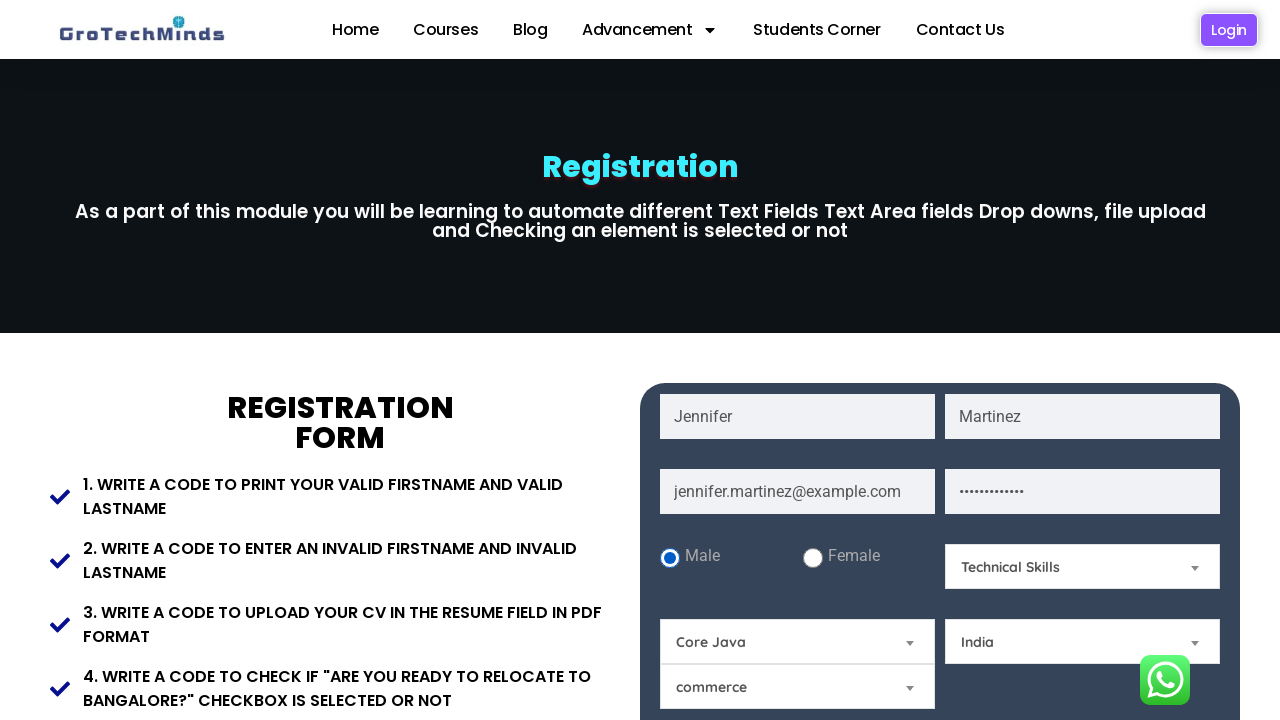

Filled present address field with 'Mumbai, Maharashtra, Pin-400001' on textarea#Present-Address
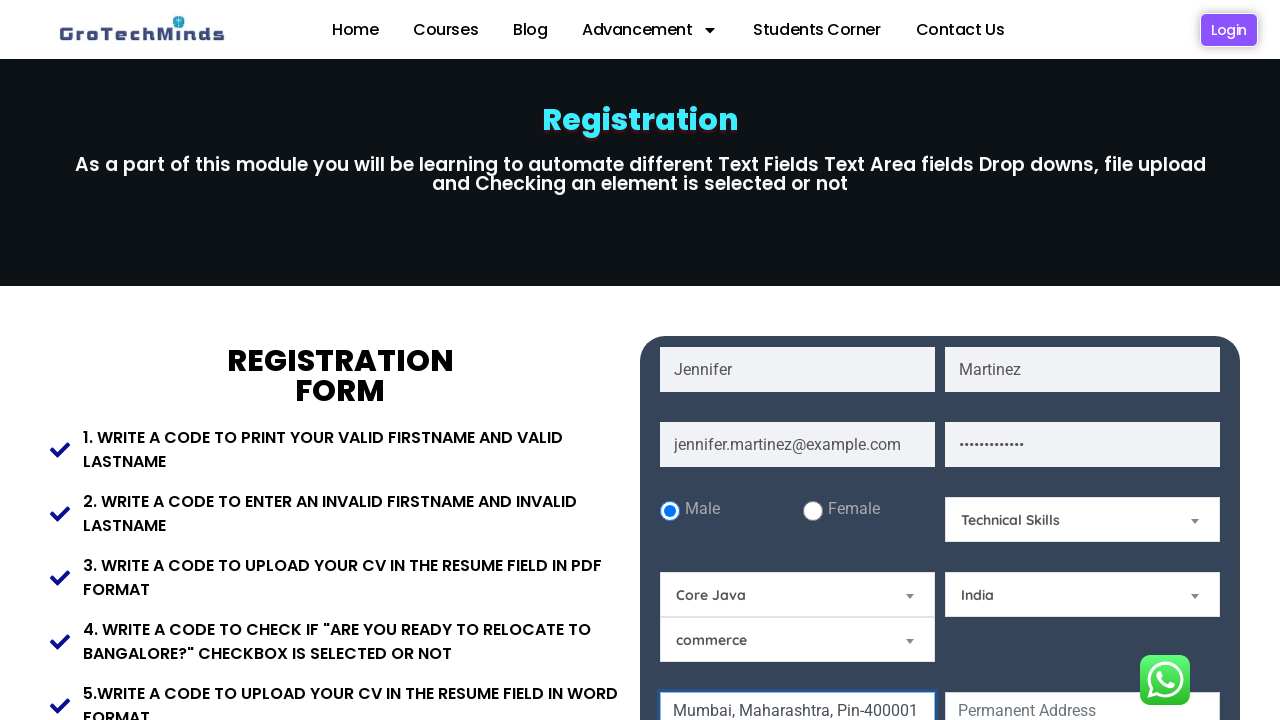

Filled permanent address field with 'Mumbai, Maharashtra, Pin-400001' on textarea#Permanent-Address
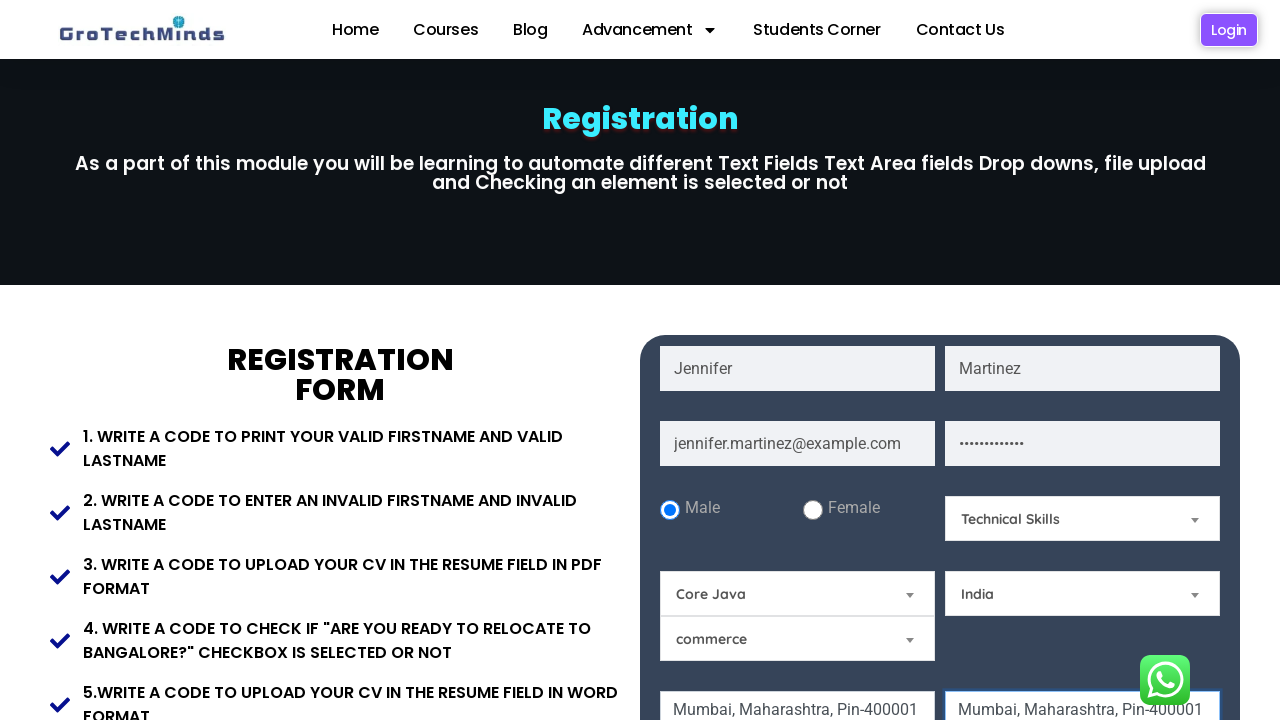

Filled pincode field with '400001' on input#Pincode
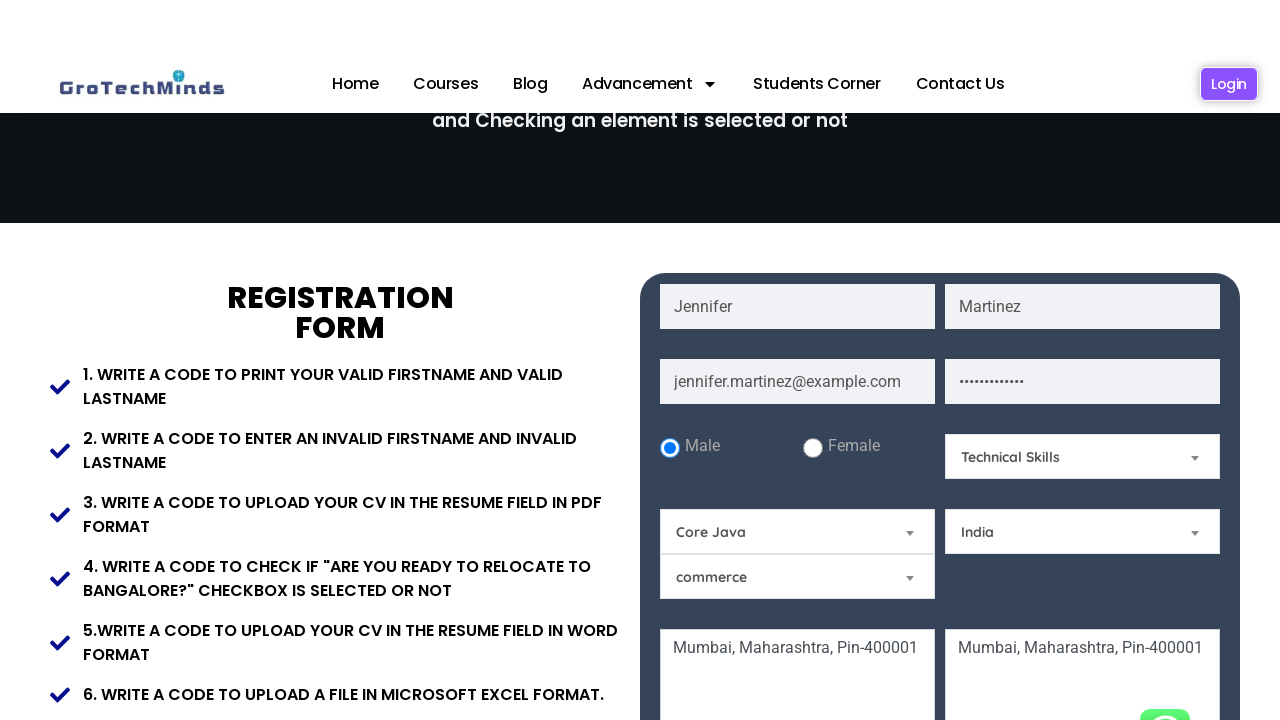

Selected 'Hindu' from Religion dropdown on #Relegion
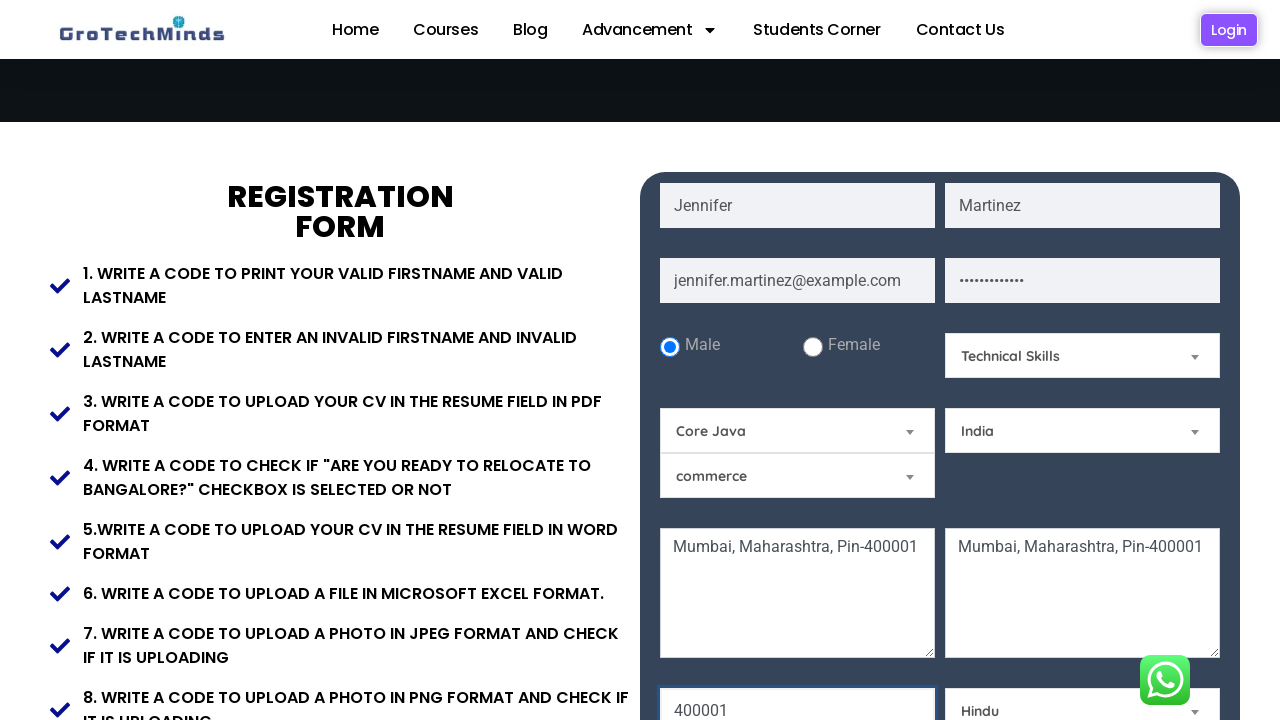

Waited 1000ms for form state to settle
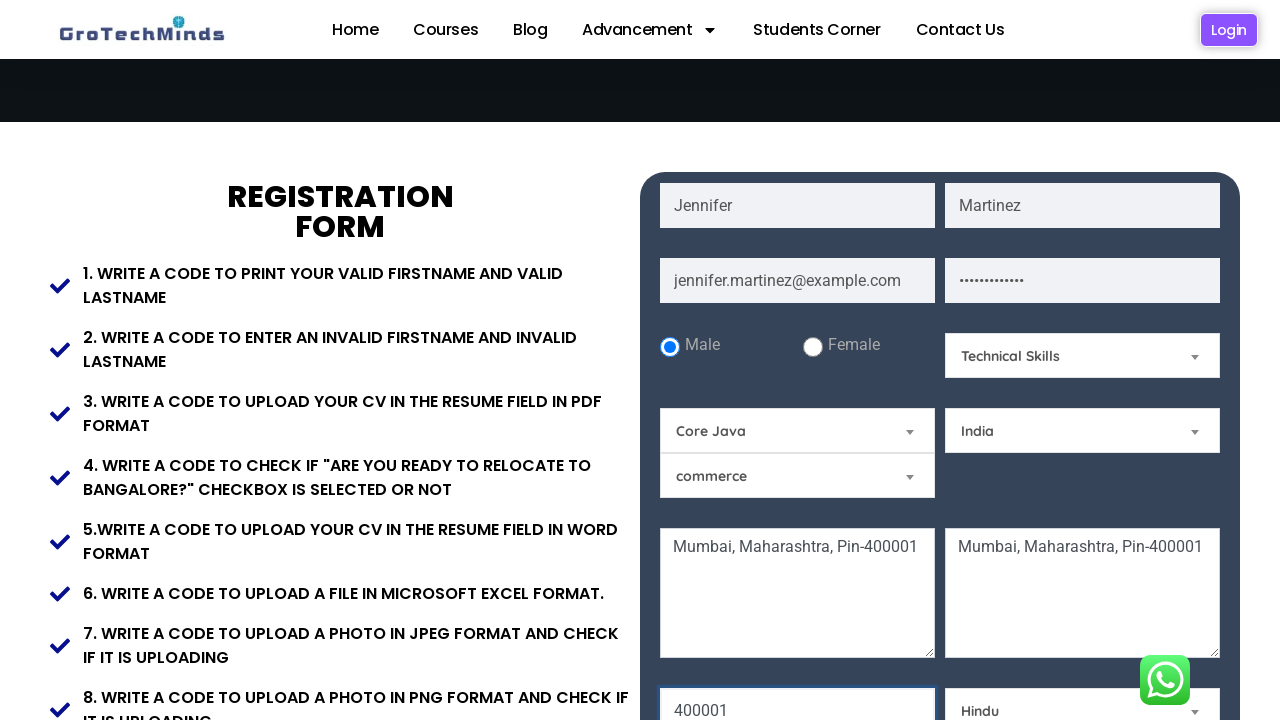

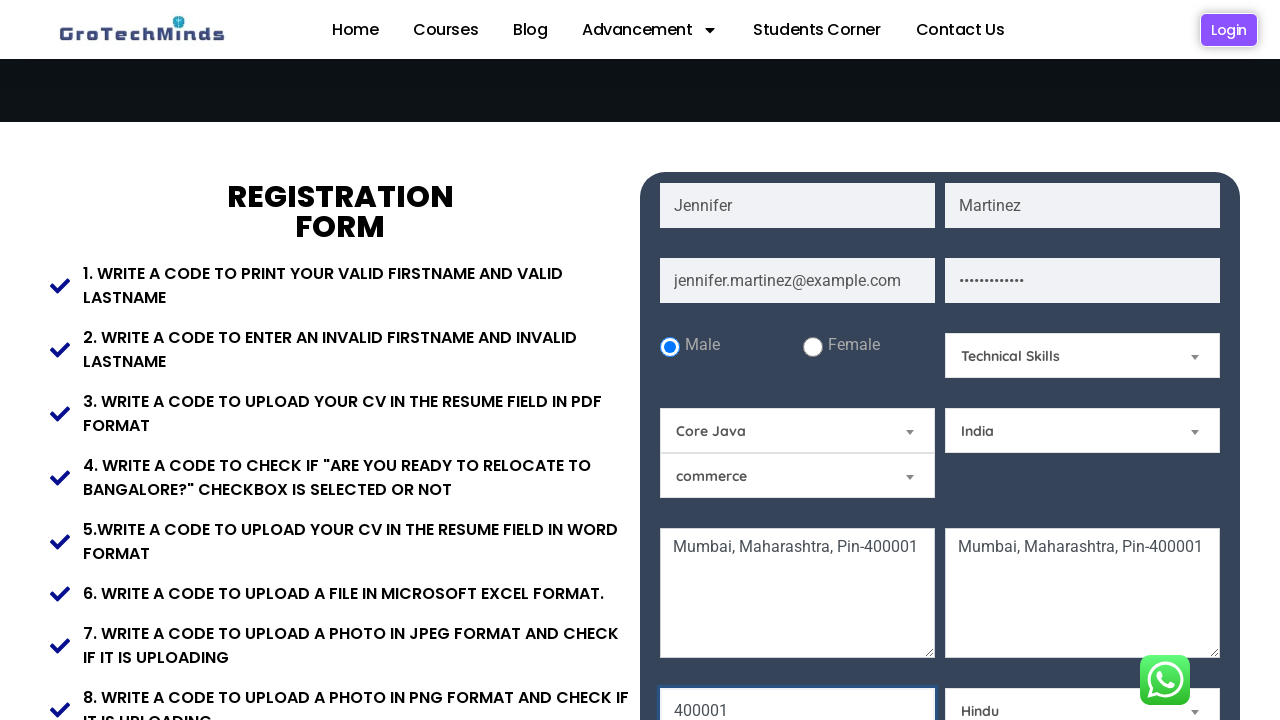